Tests login form validation by entering username, entering then clearing password, clicking login, and verifying the "Password is required" error message appears

Starting URL: https://www.saucedemo.com/

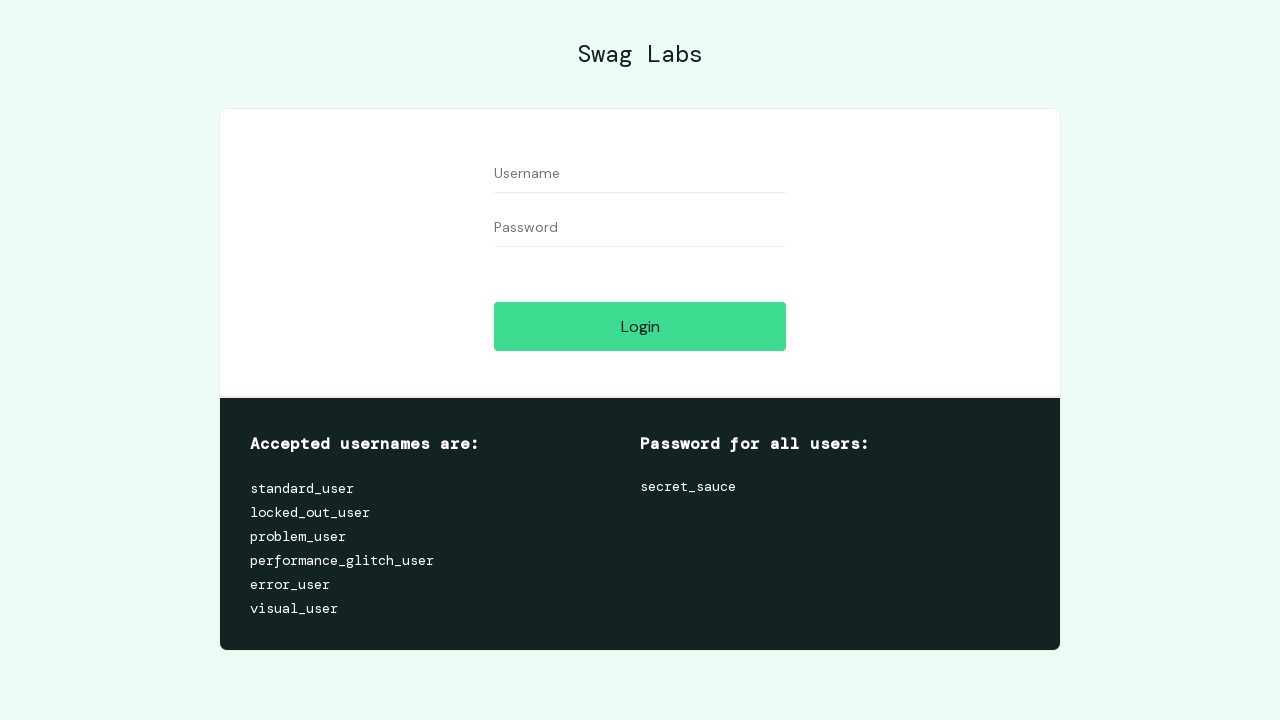

Entered 'standard_user' into username field on input[data-test='username']
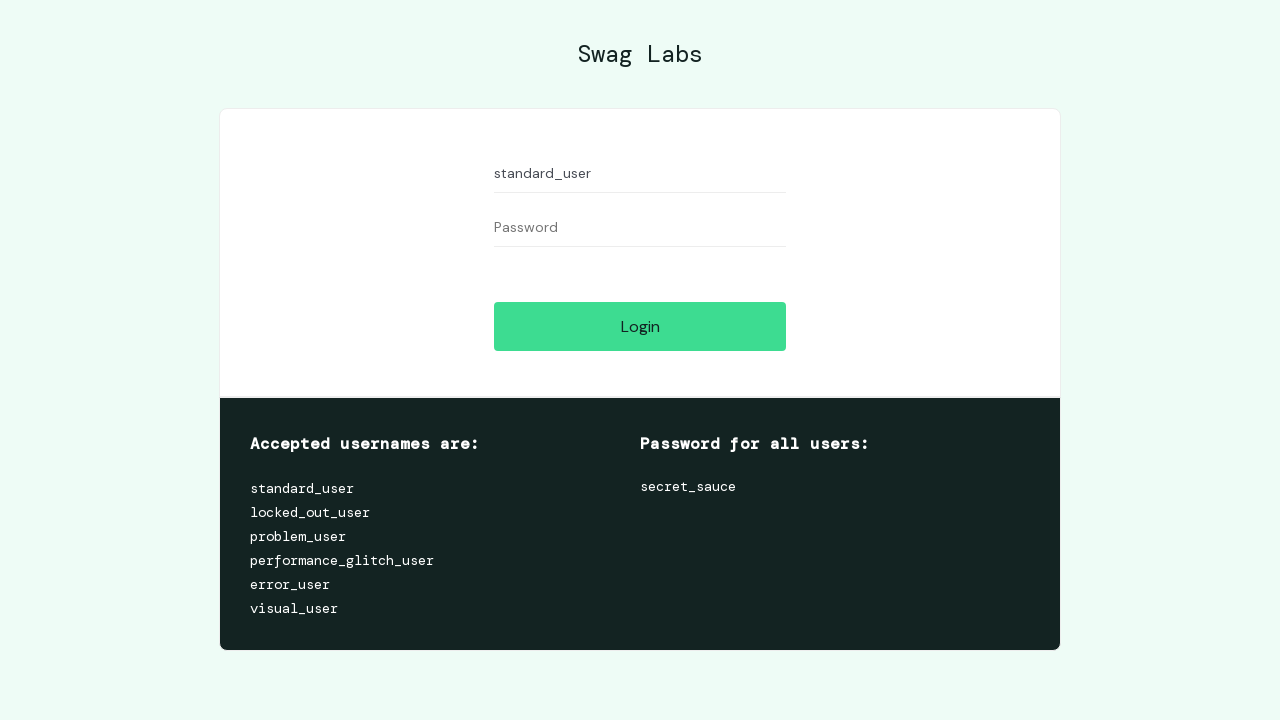

Entered password into password field on input[data-test='password']
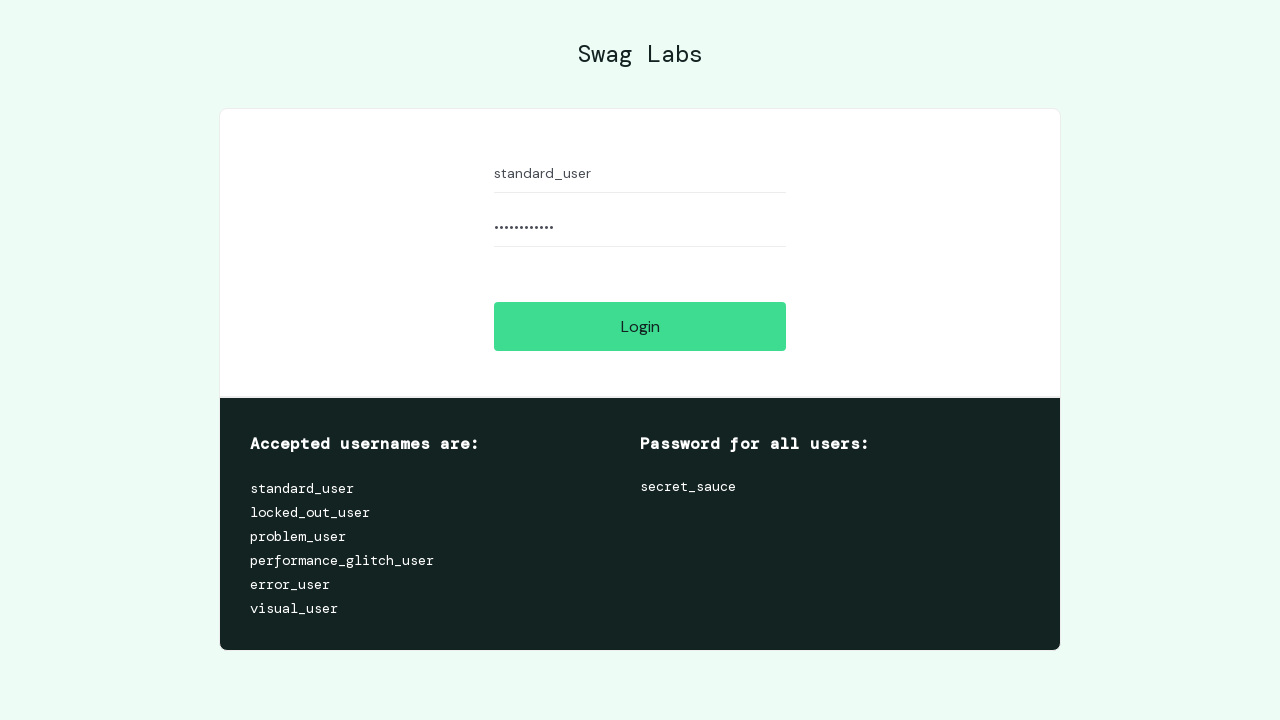

Cleared password field on input[data-test='password']
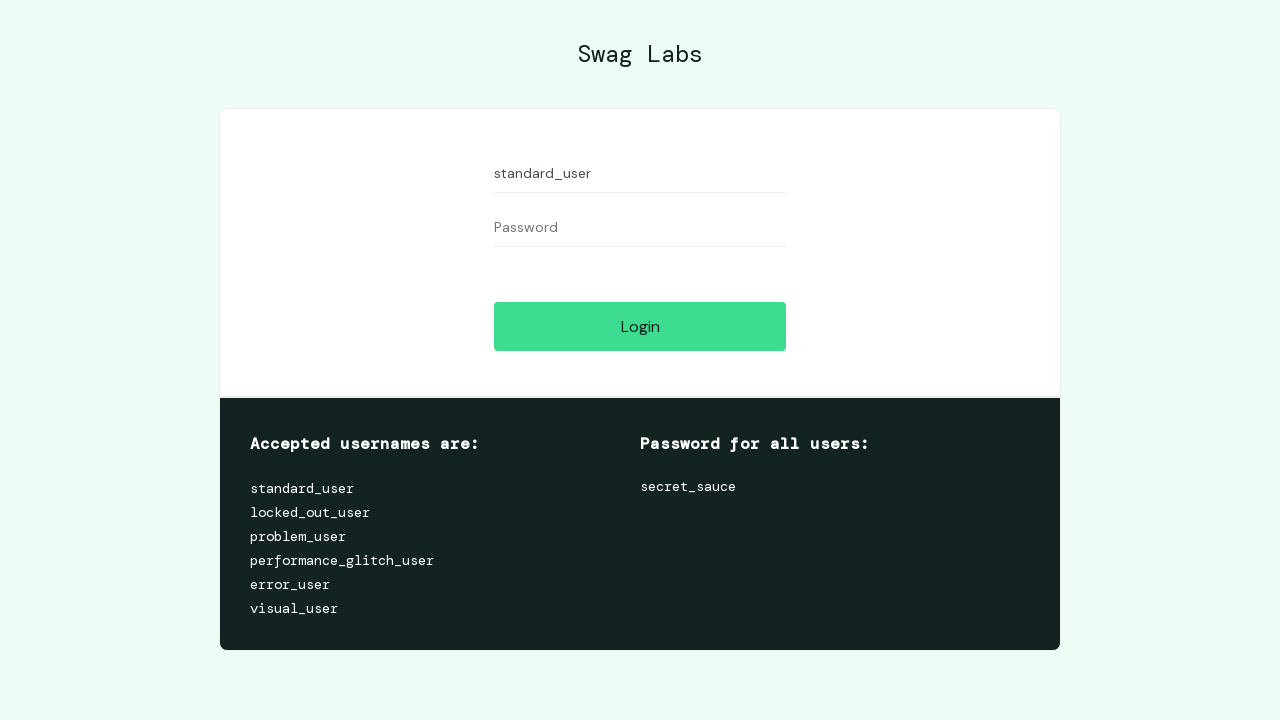

Clicked Login button at (640, 326) on input[data-test='login-button']
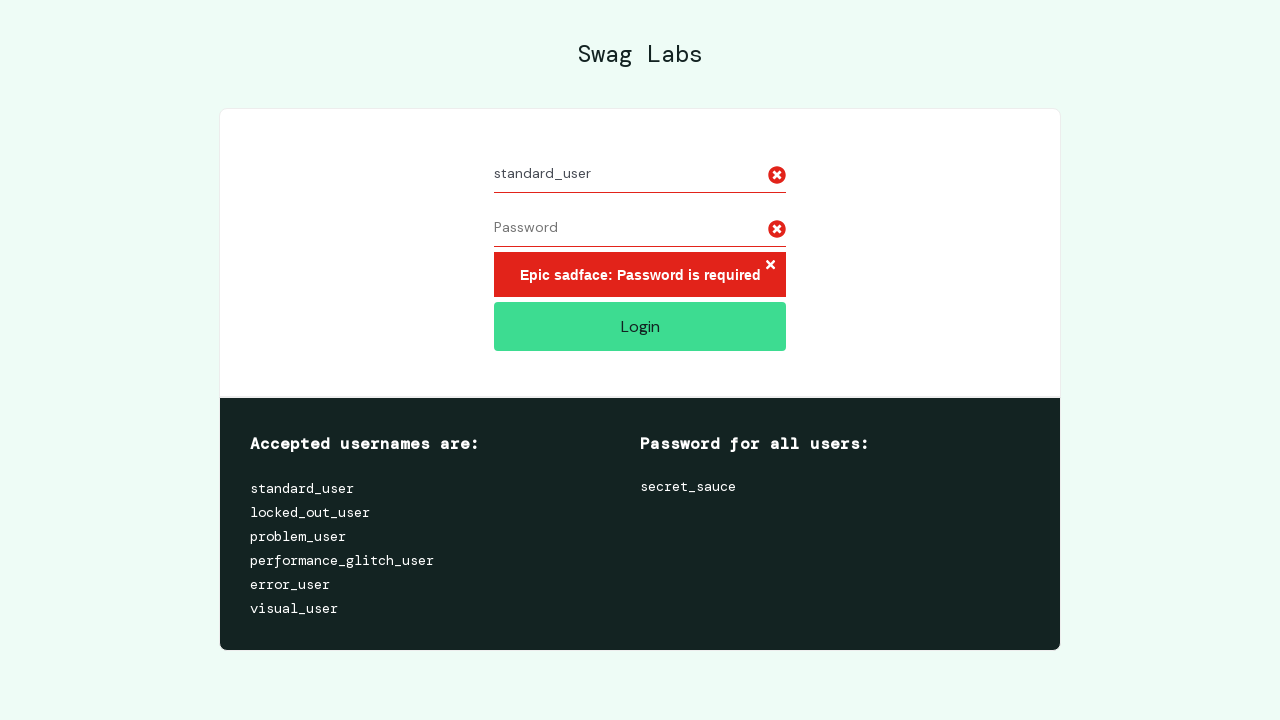

Error message appeared on page
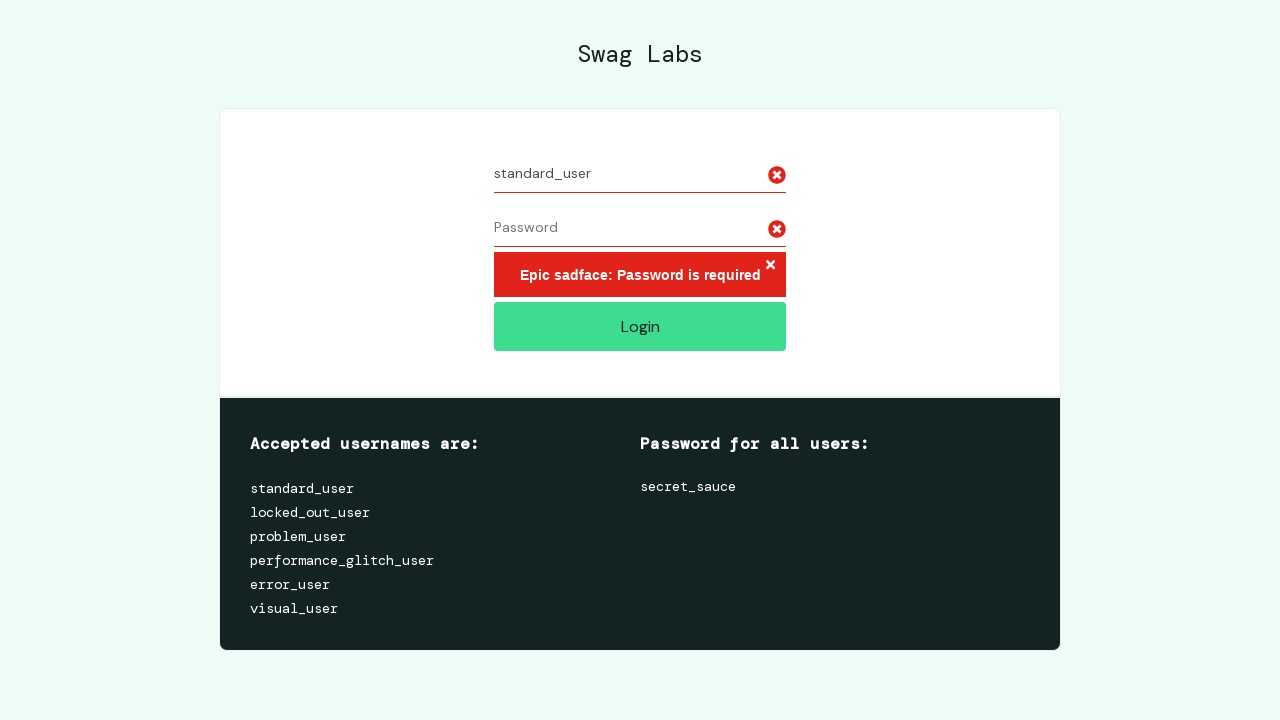

Retrieved error message text content
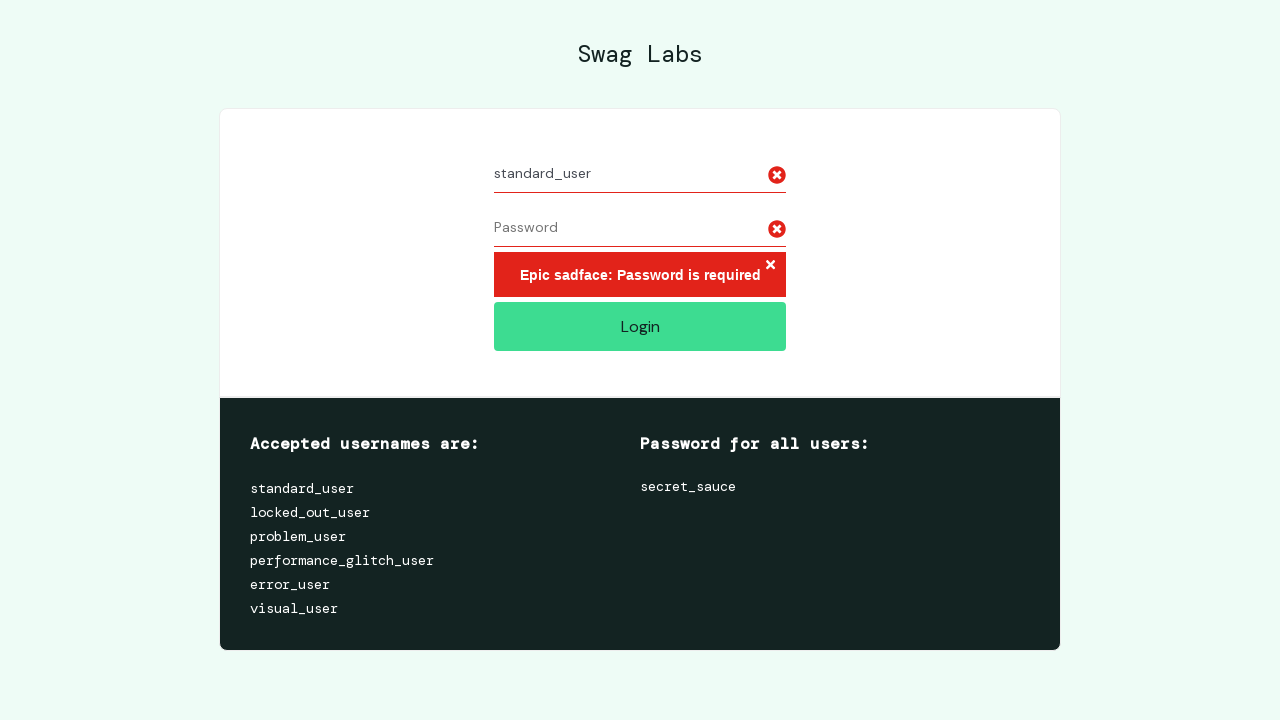

Verified 'Password is required' error message is displayed
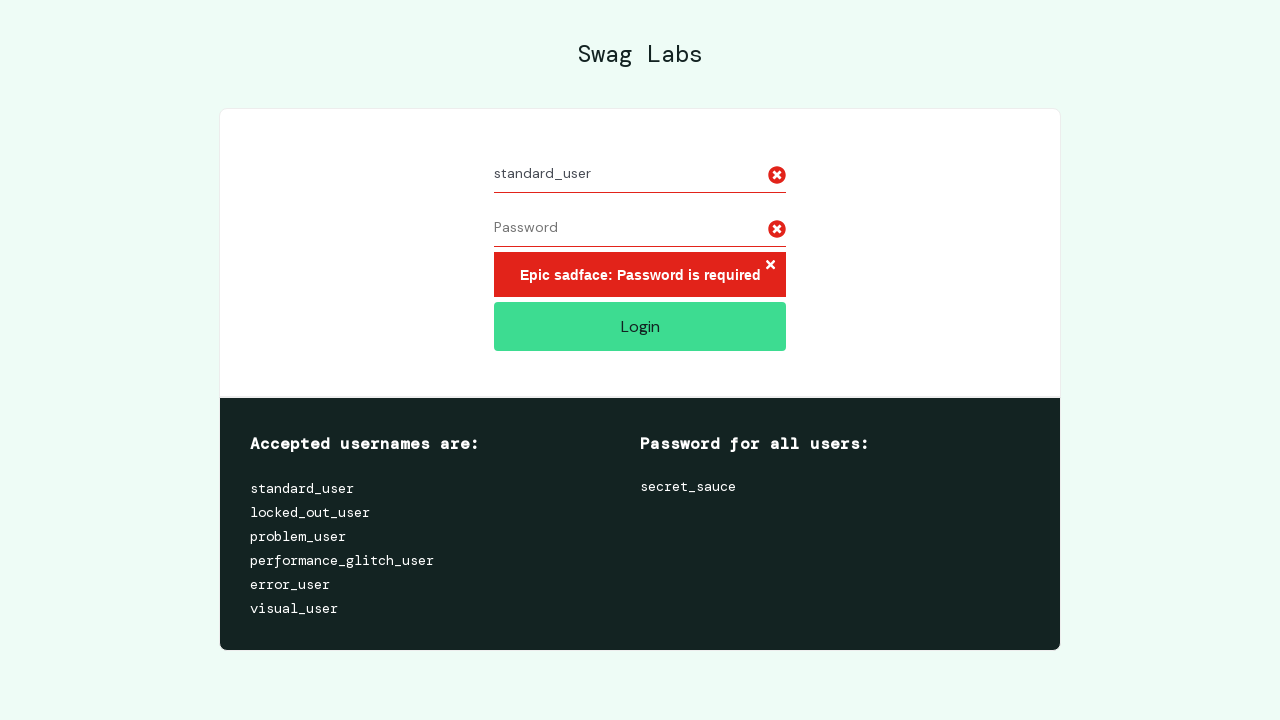

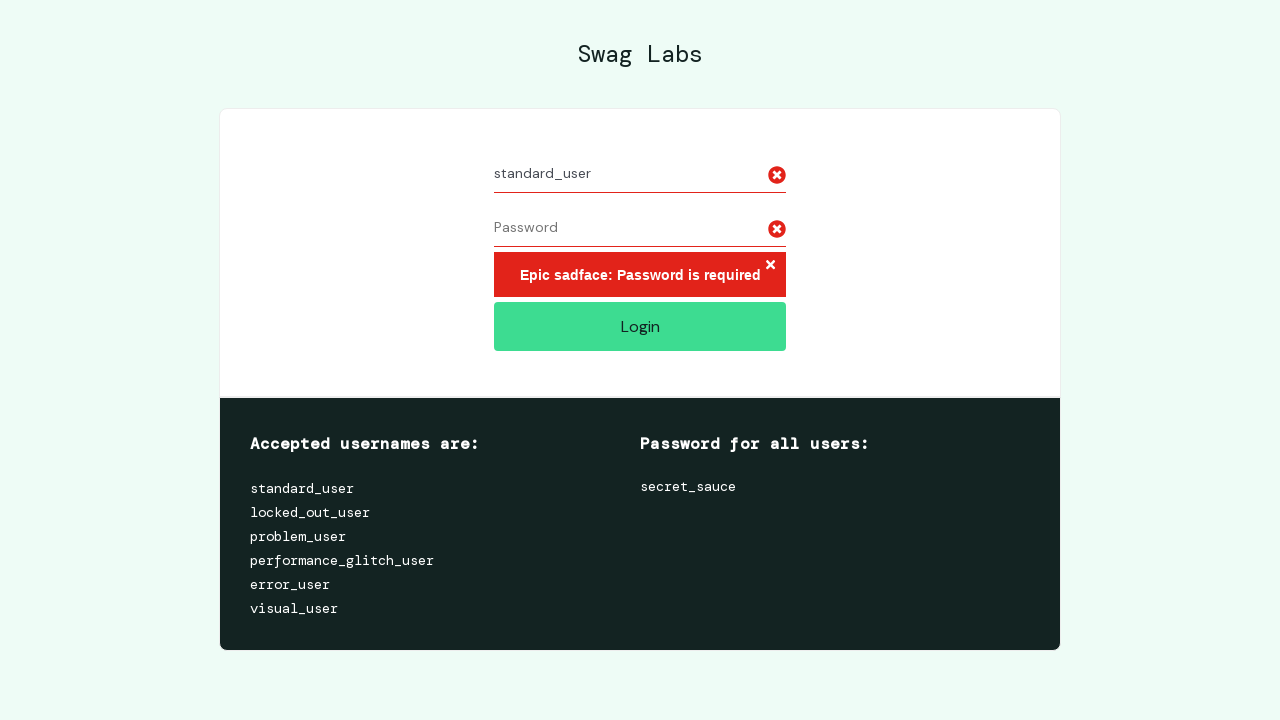